Tests Shop 3 link functionality by clicking it and handling the alert that appears

Starting URL: https://monsur26.github.io/mypage/shop

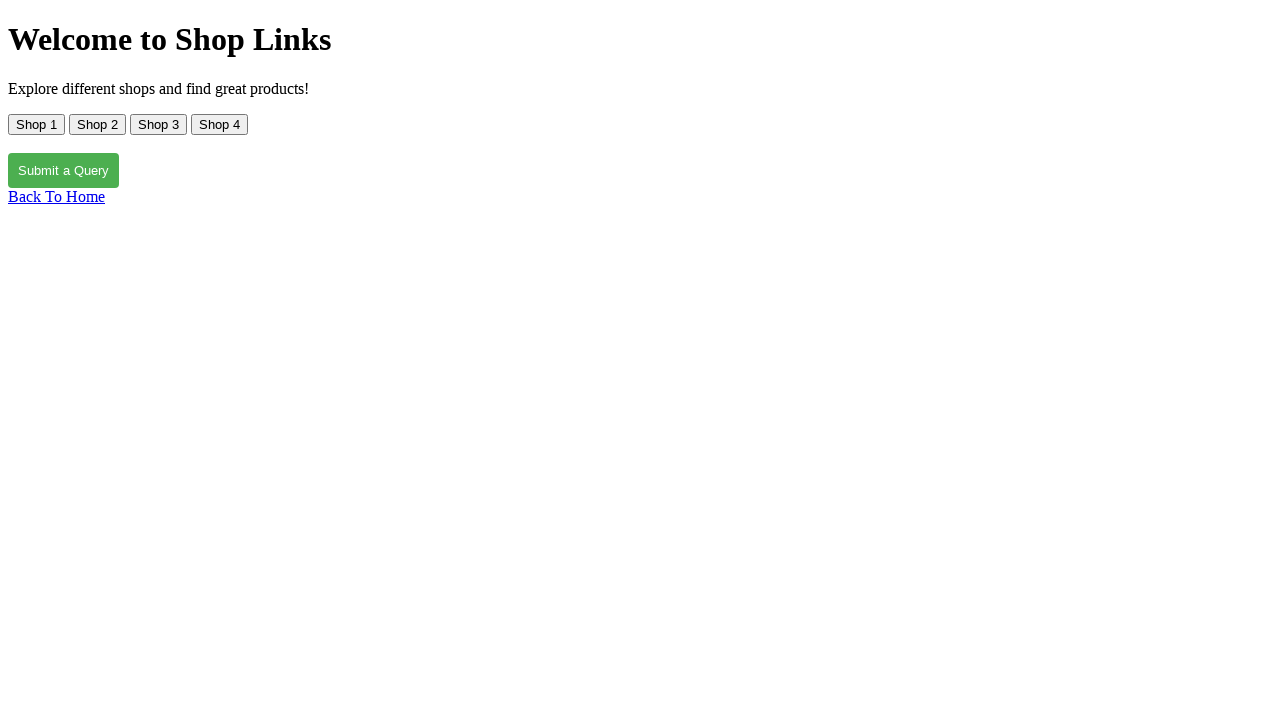

Set up dialog handler to accept alerts
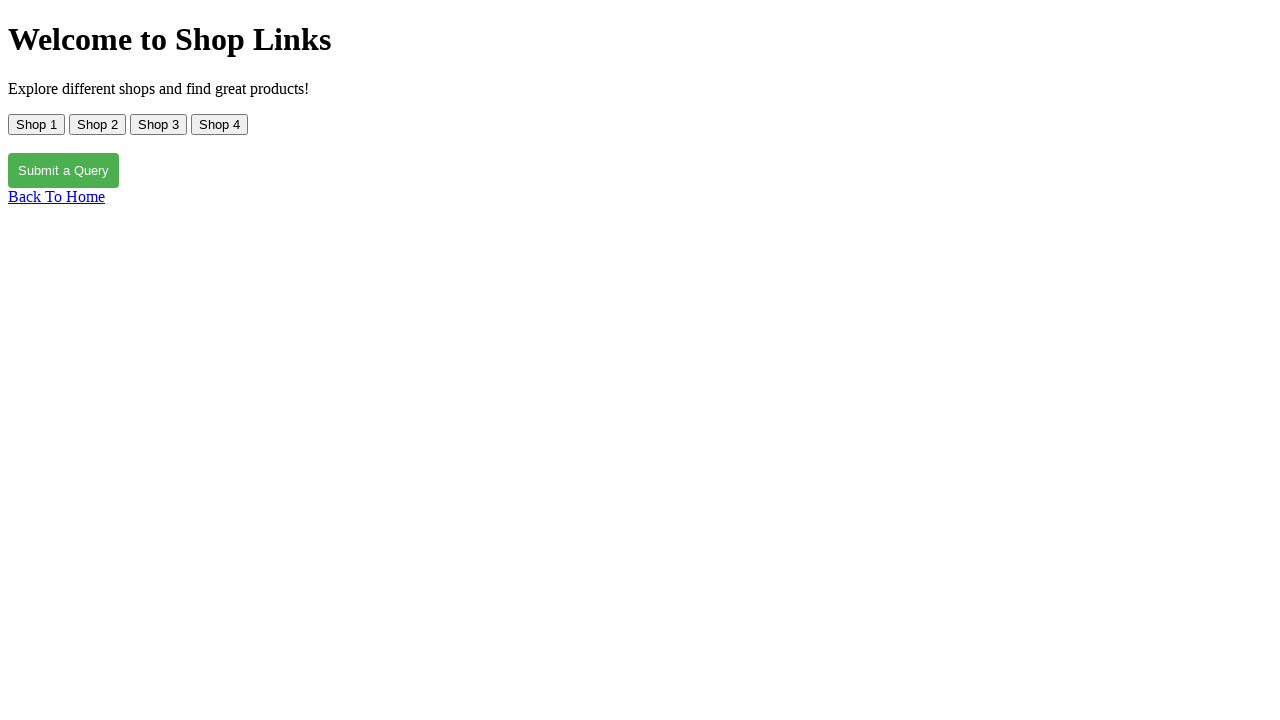

Clicked on Shop 3 link at (158, 124) on text=Shop 3
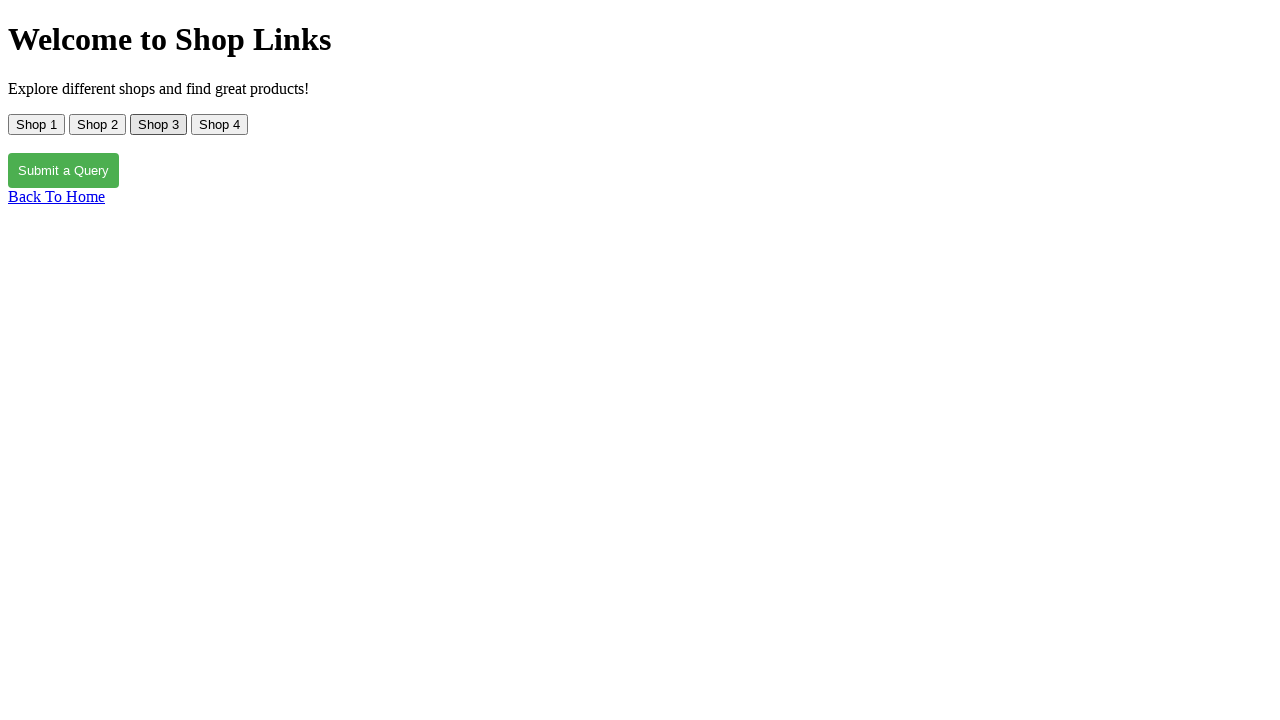

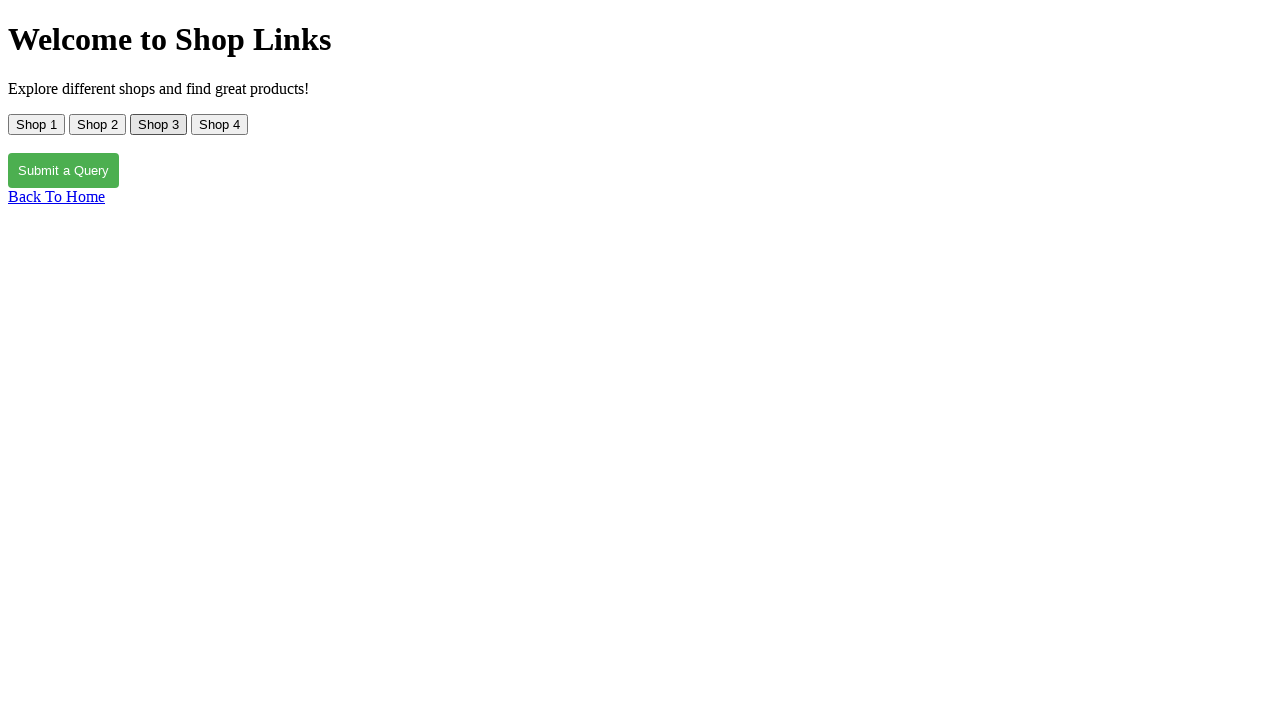